Verifies that the DemoQA home page loads successfully by navigating to it and waiting for the page to be ready.

Starting URL: https://demoqa.com

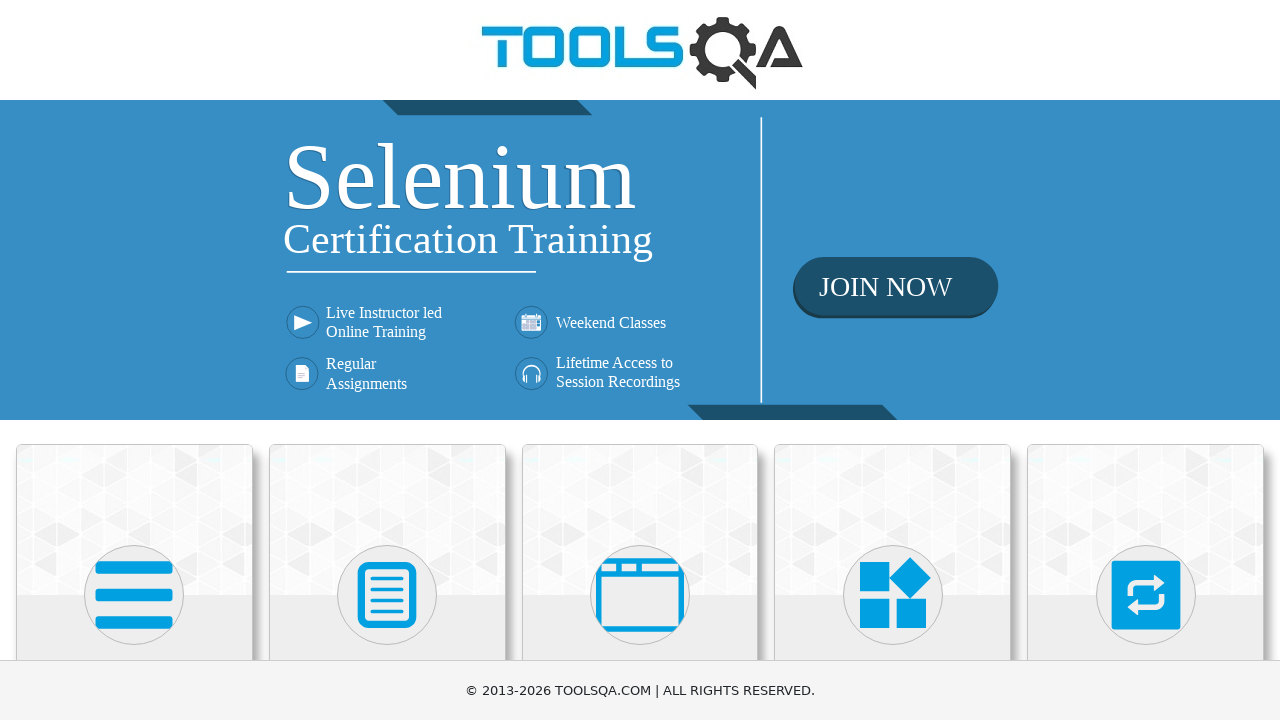

Navigated to DemoQA home page at https://demoqa.com
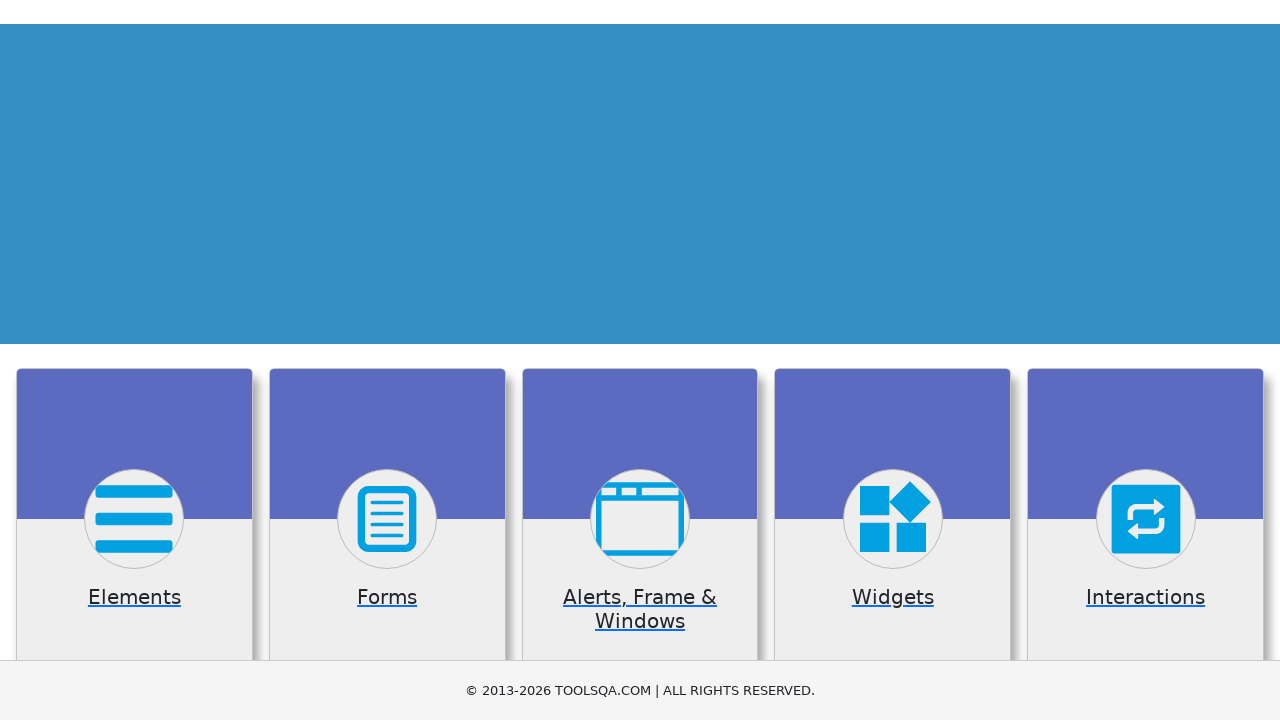

Page DOM content fully loaded
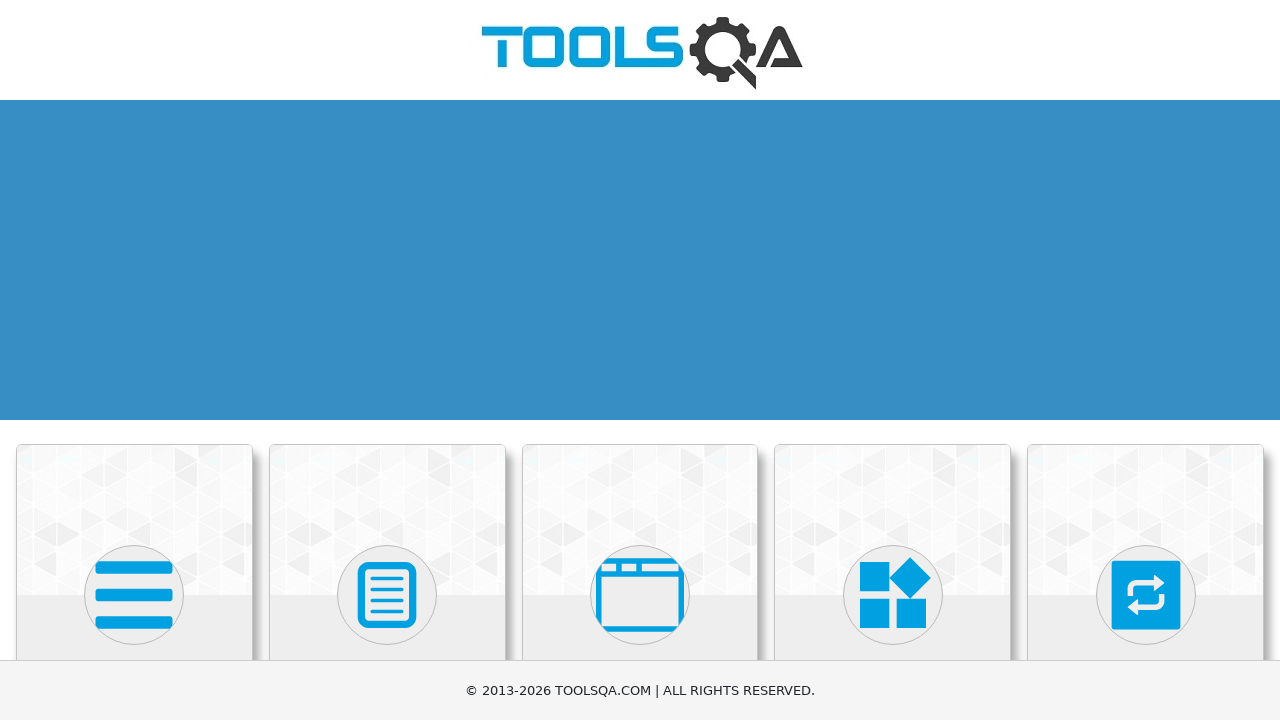

Verified page title: demosite
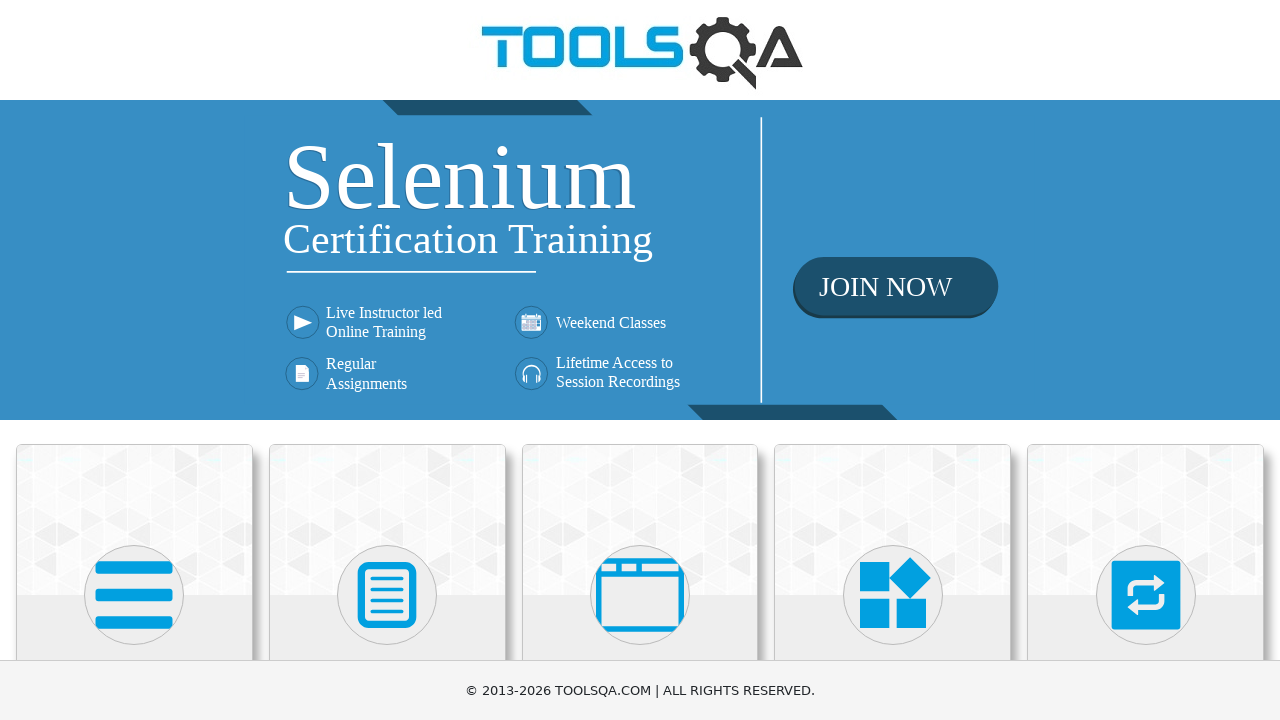

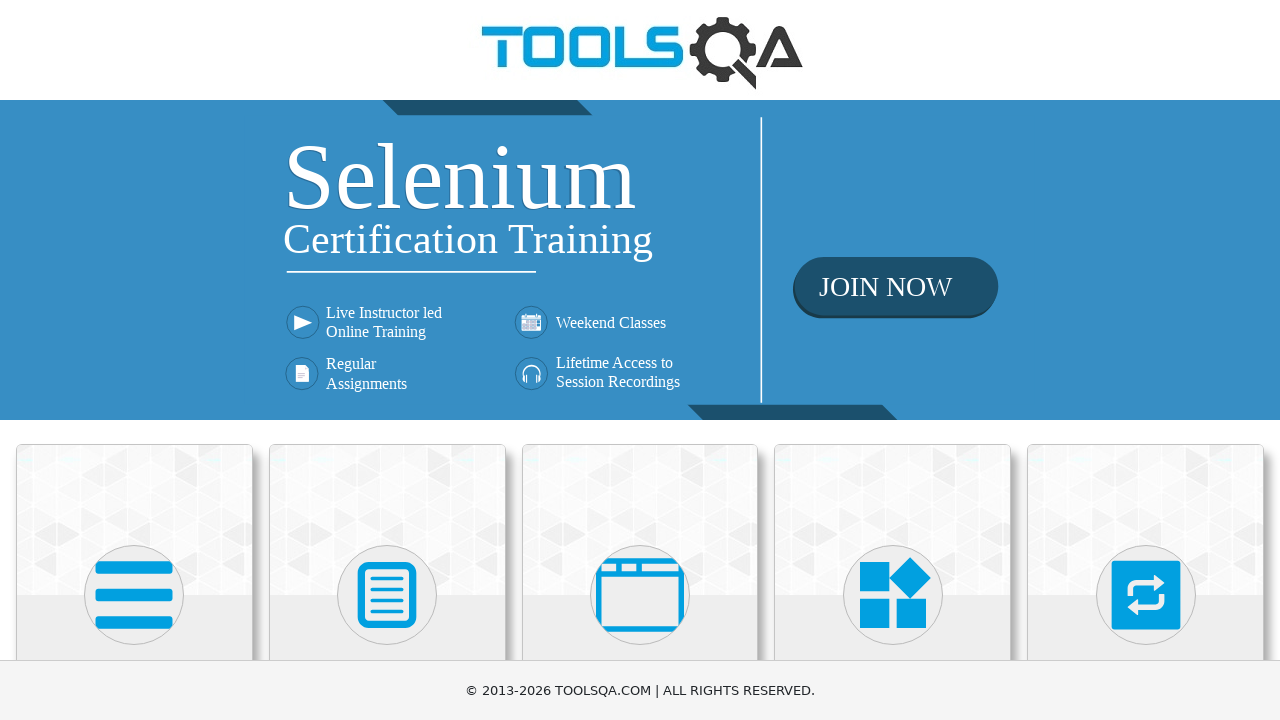